Tests drag and drop functionality on jQuery UI demo page by dragging an element into a droppable area, then performs a right-click action on a sidebar element

Starting URL: https://jqueryui.com/droppable/

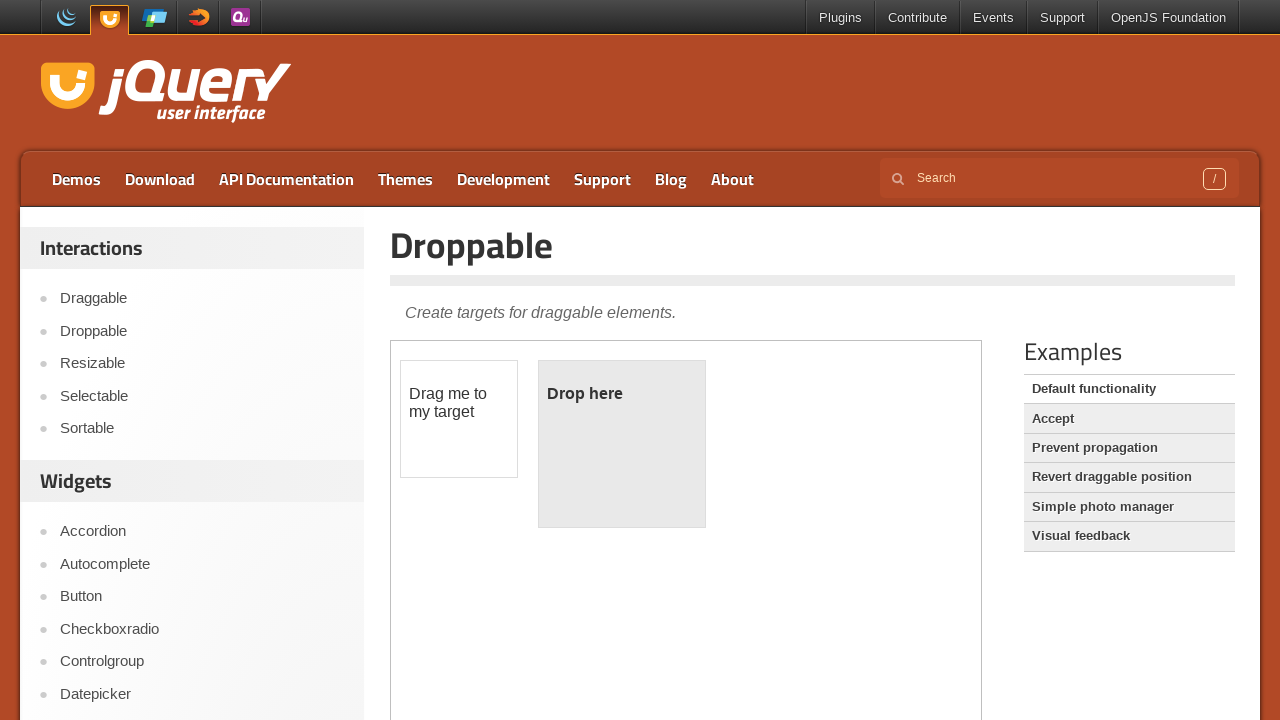

Located the demo iframe containing drag and drop functionality
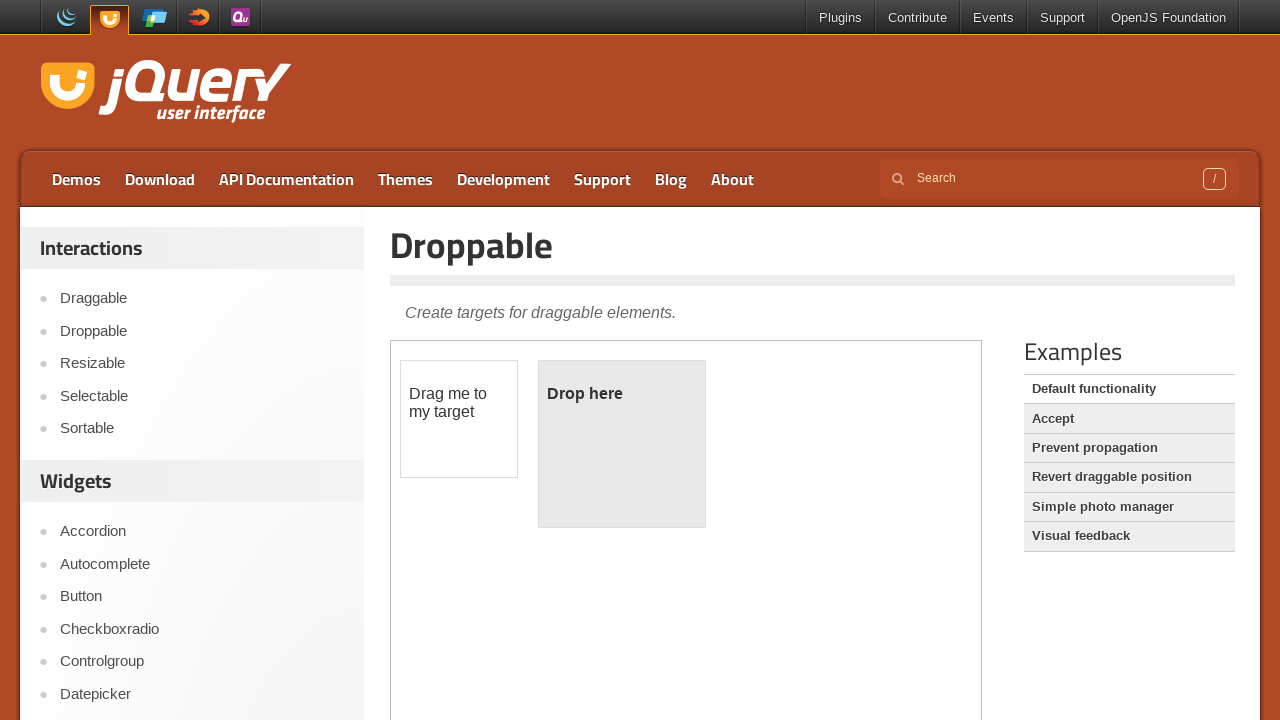

Located the draggable element
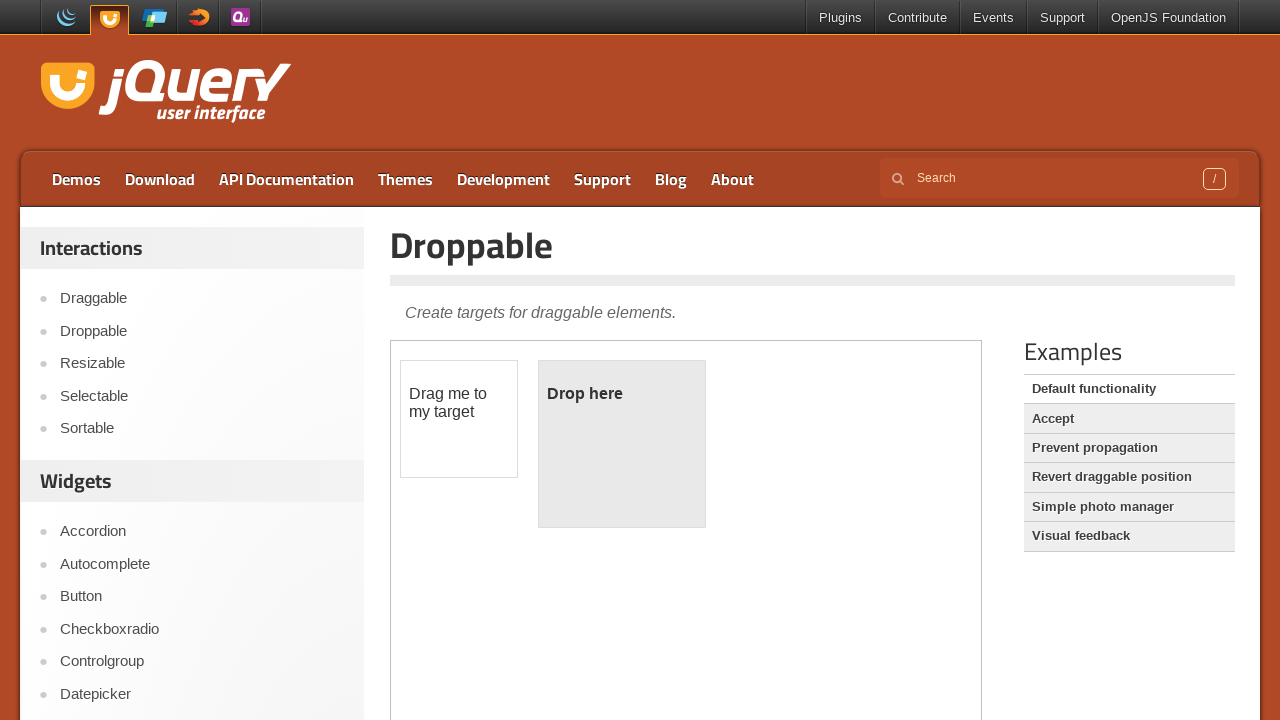

Located the droppable target area
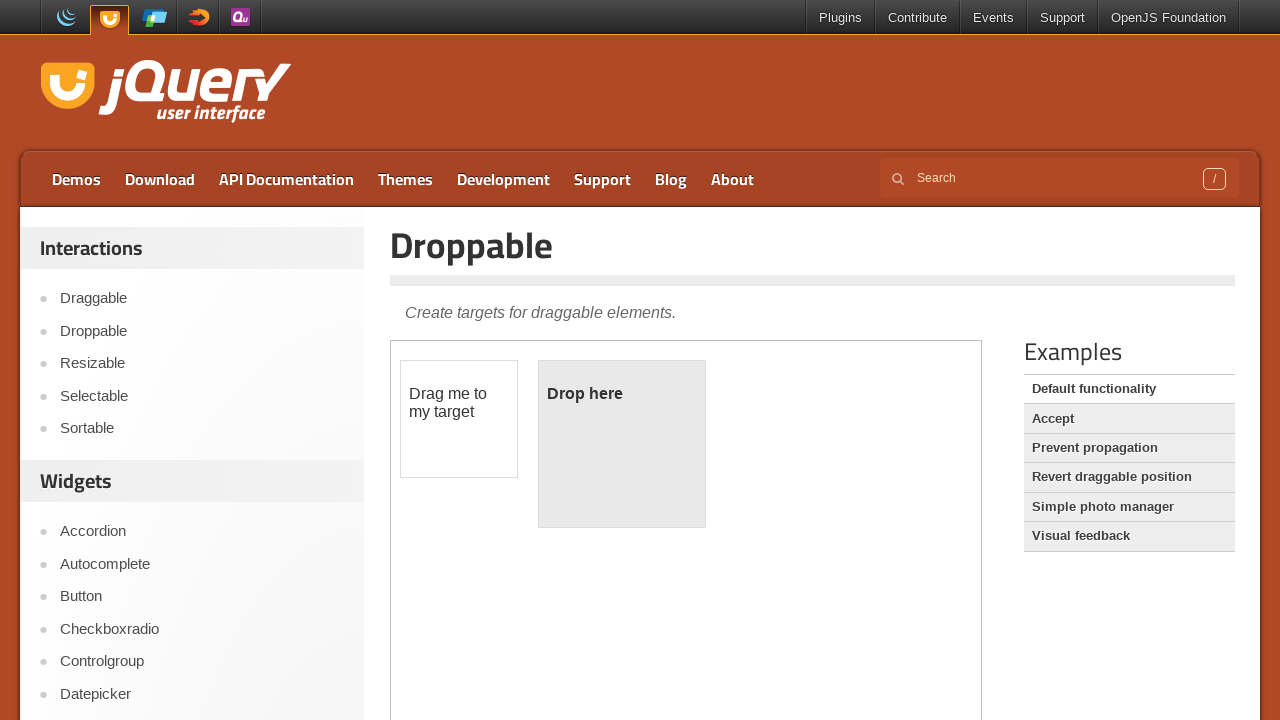

Dragged the draggable element into the droppable area at (622, 444)
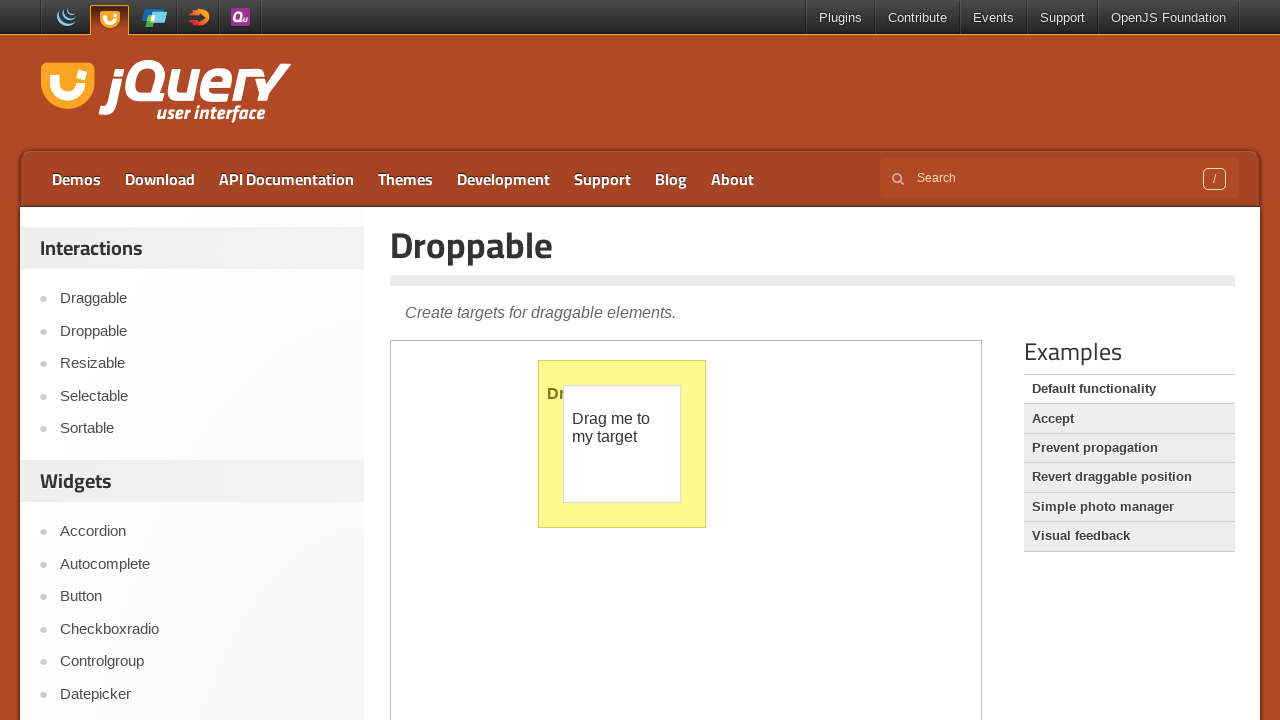

Located the sidebar element for right-click action
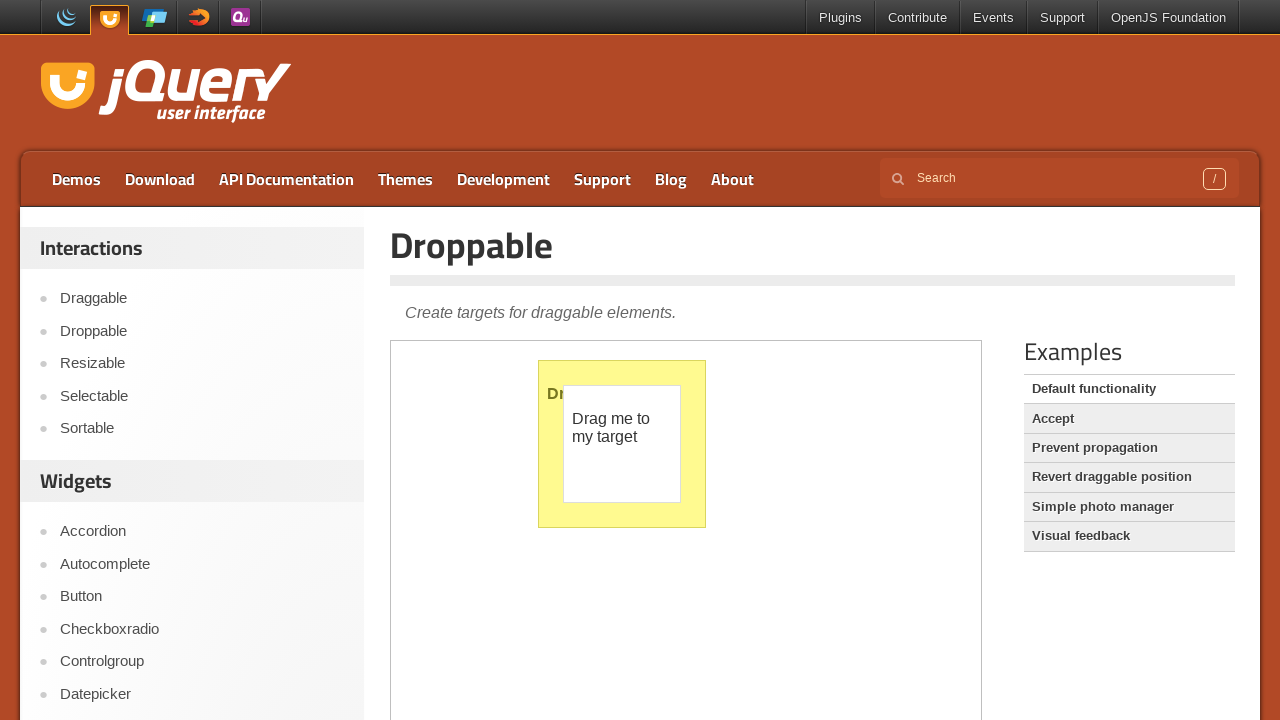

Right-clicked on the sidebar element to open context menu at (202, 396) on xpath=//*[@id='sidebar']/aside[1]/ul/li[4]/a
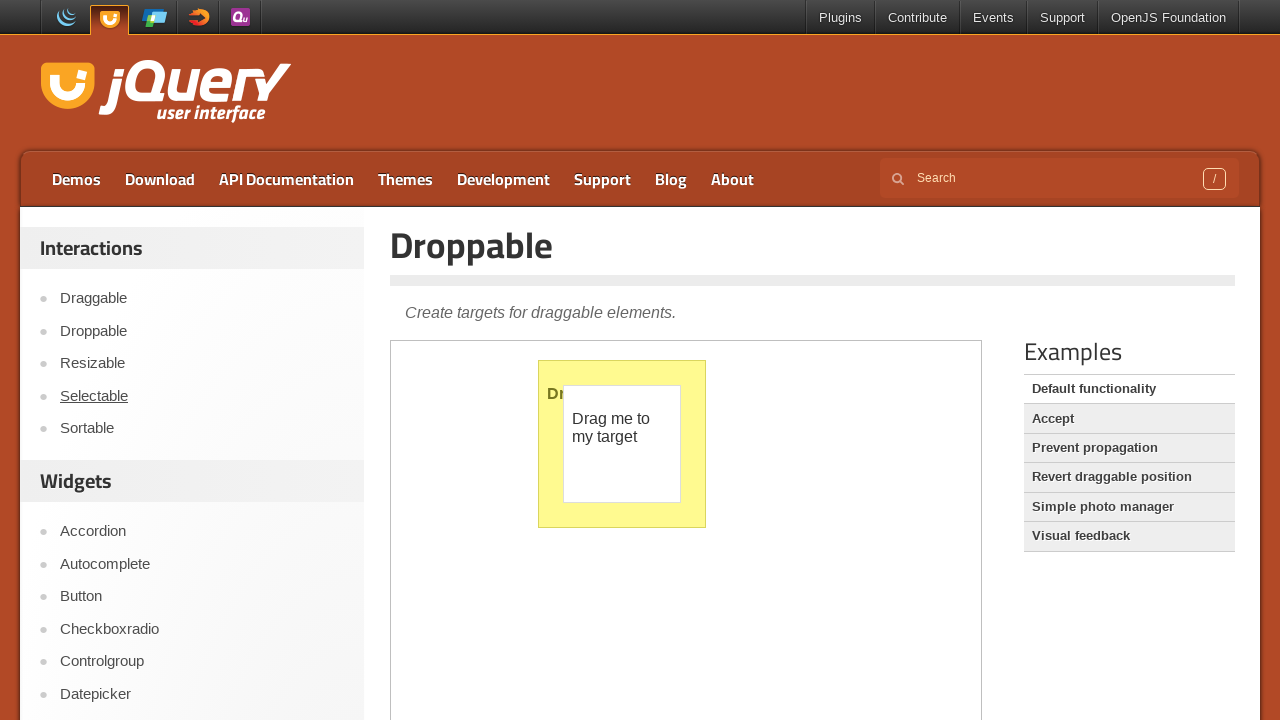

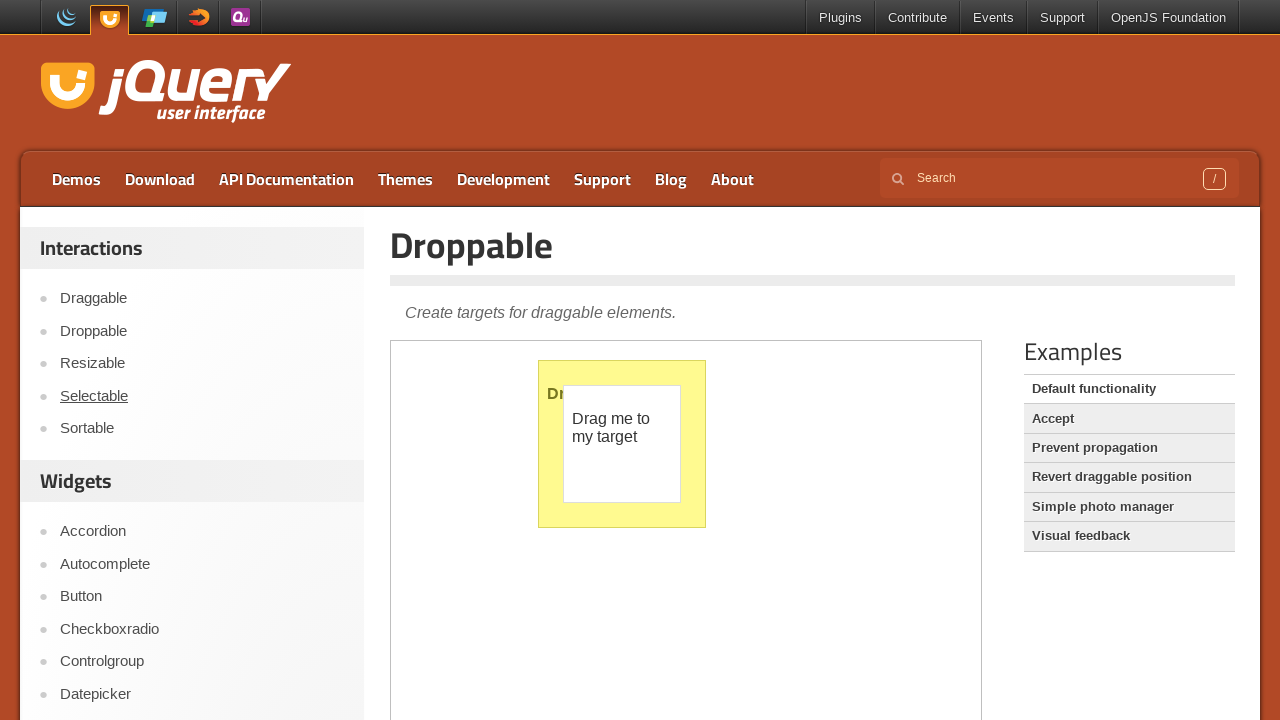